Tests the search functionality on an online bazaar website by locating the search input field and entering a product search term "chicken".

Starting URL: https://meenabazaronline.com/

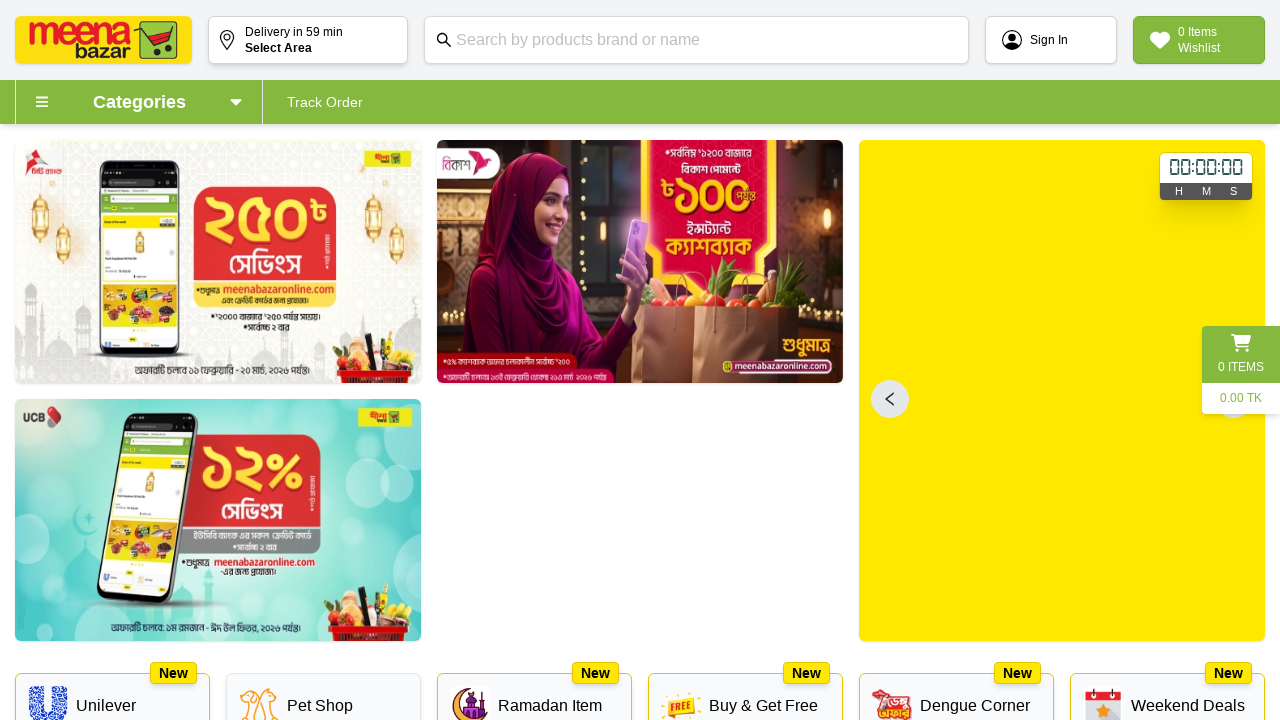

Filled search input field with 'chicken' product term on xpath=(//input[@placeholder='Search by products brand or name'])[2]
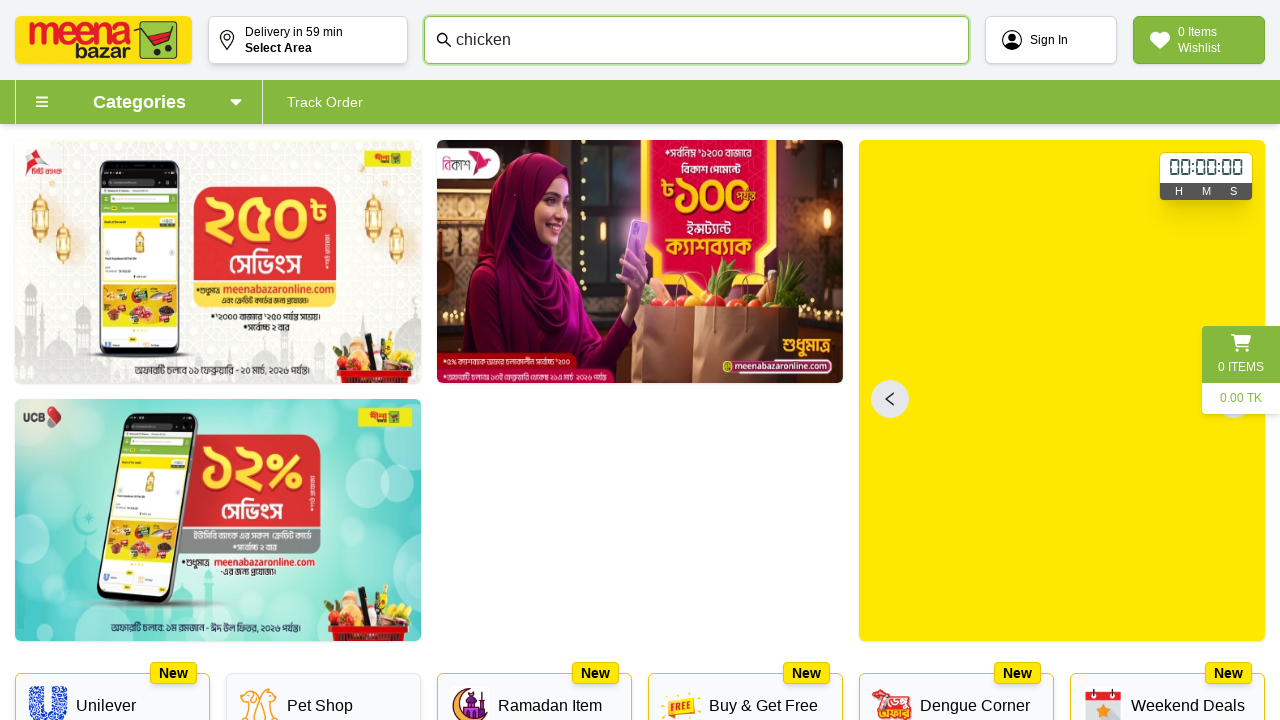

Waited 2 seconds for search suggestions/results to appear
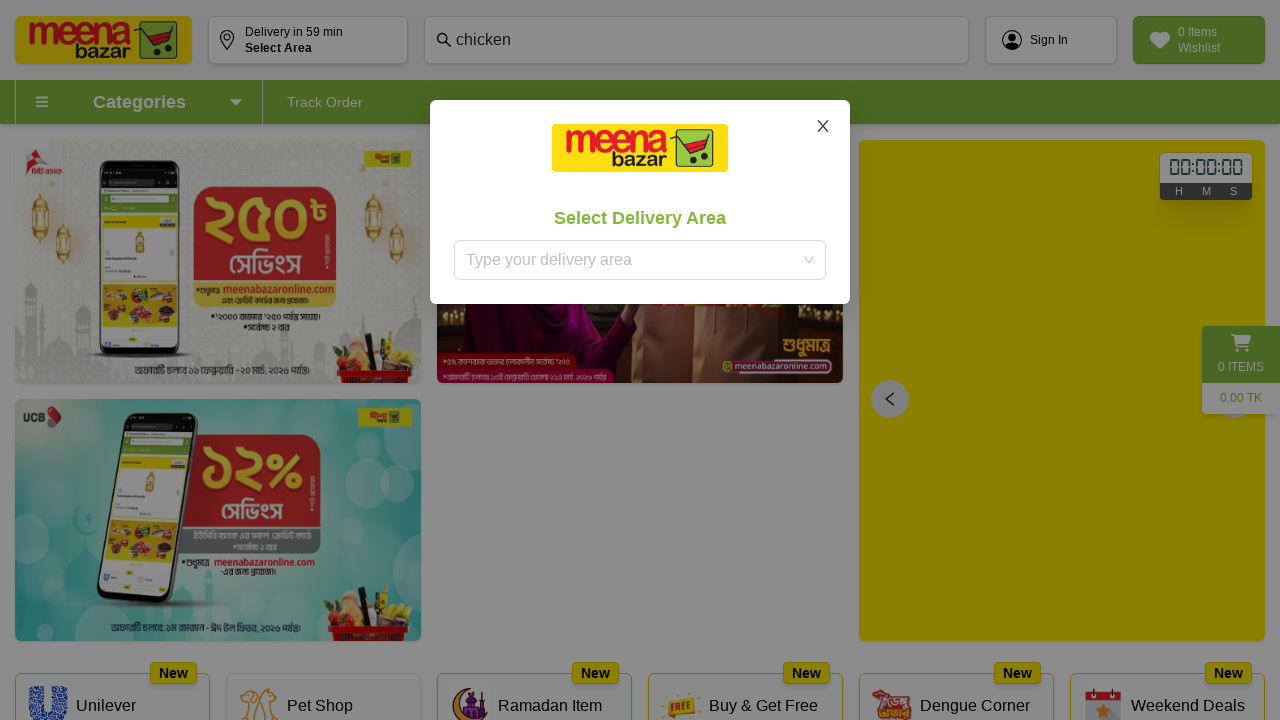

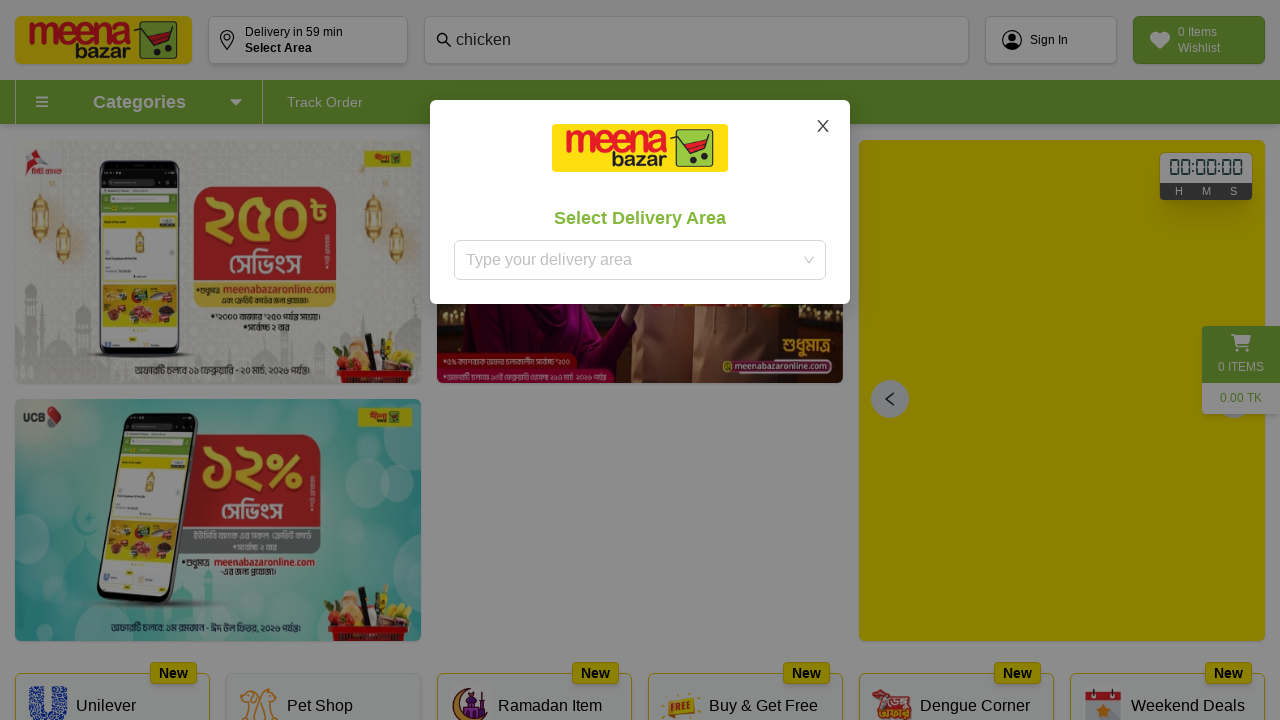